Navigates to atilsamancioglu.com, clicks on the Blog page link, then clicks a read button to view a blog post, and waits for the article list to load.

Starting URL: https://atilsamancioglu.com

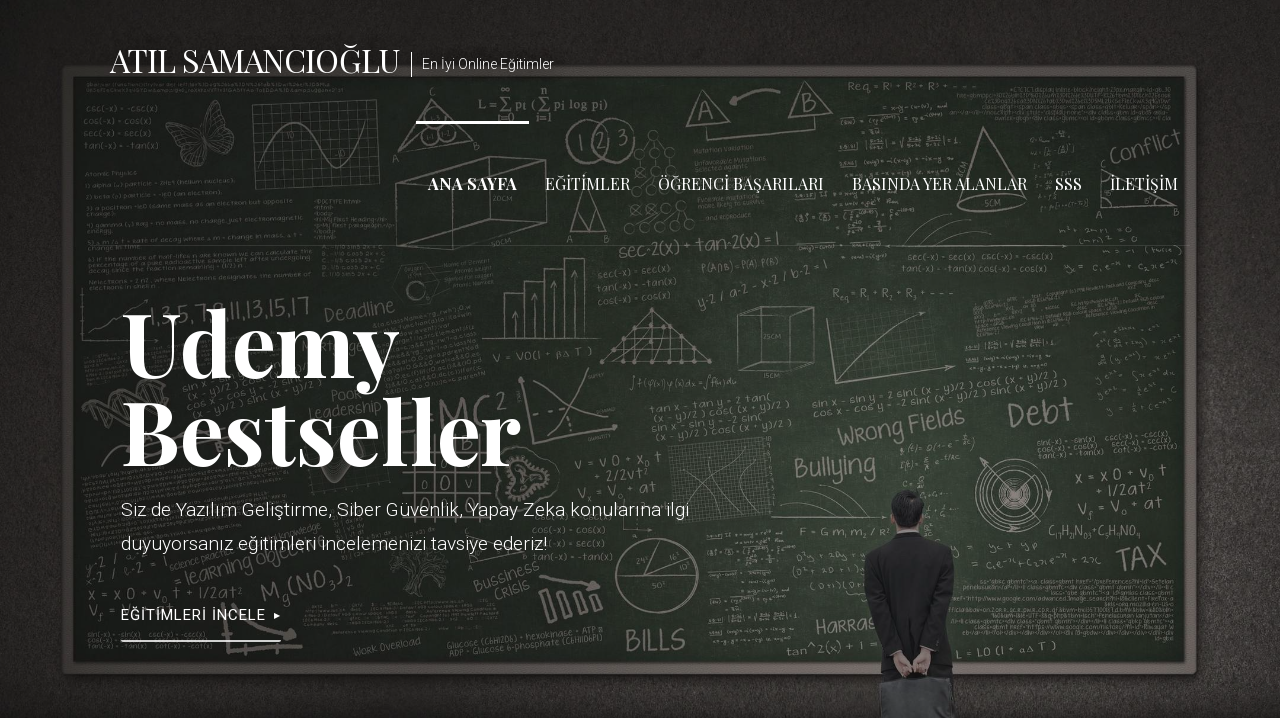

Blog navigation link loaded
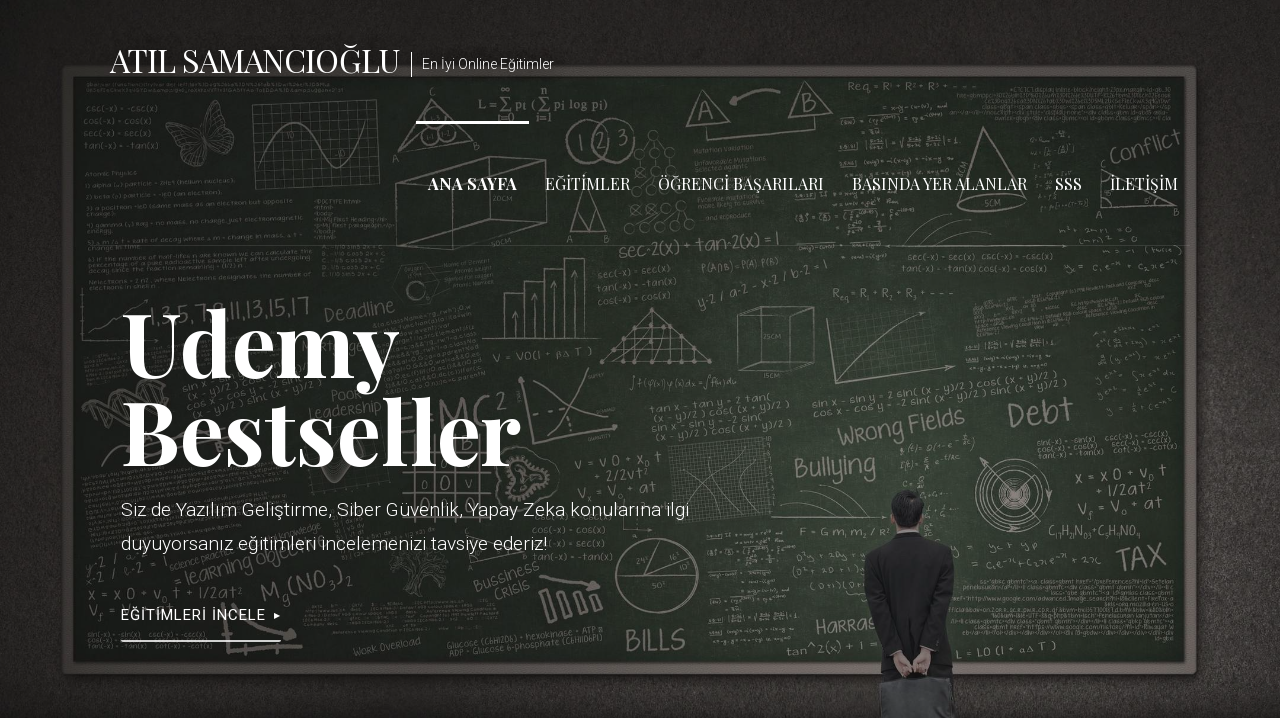

Clicked on the Blog navigation link at (741, 183) on xpath=/html/body/div[1]/header/div[1]/div[3]/nav/div/ul/li[3]/a
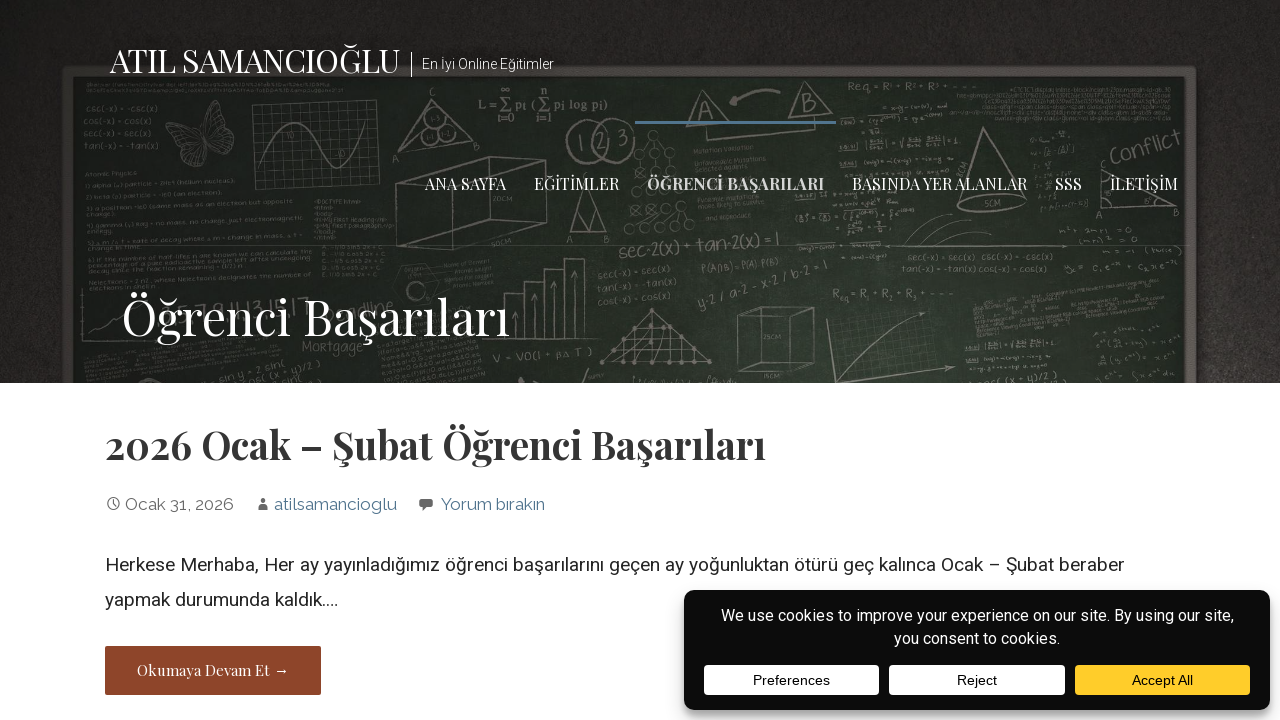

Read button loaded
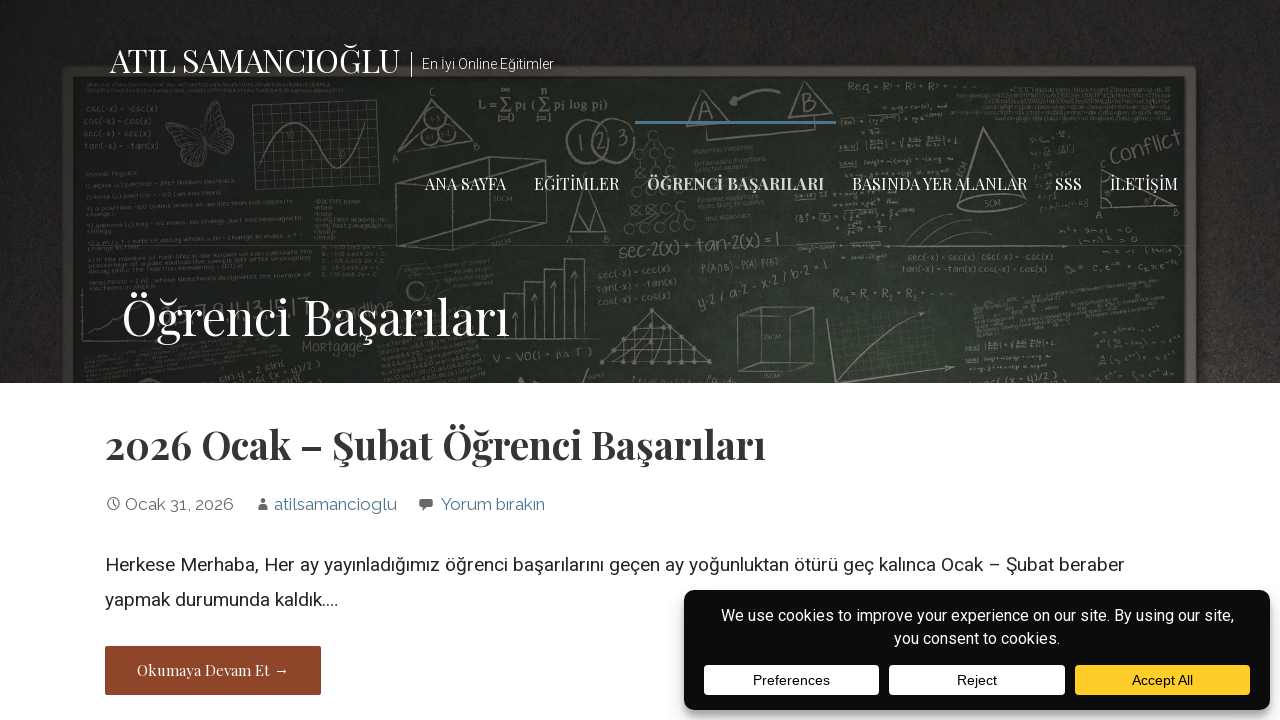

Clicked on the read button to view blog post at (213, 671) on .button
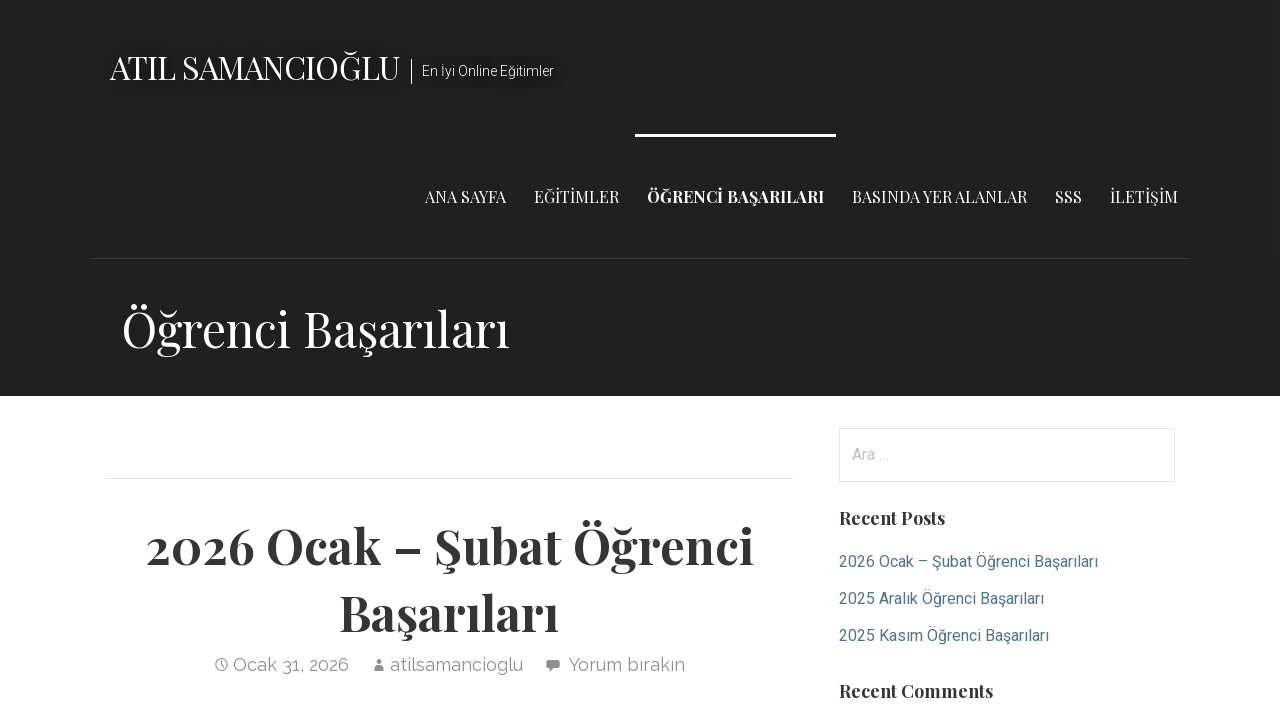

Article list loaded and is visible
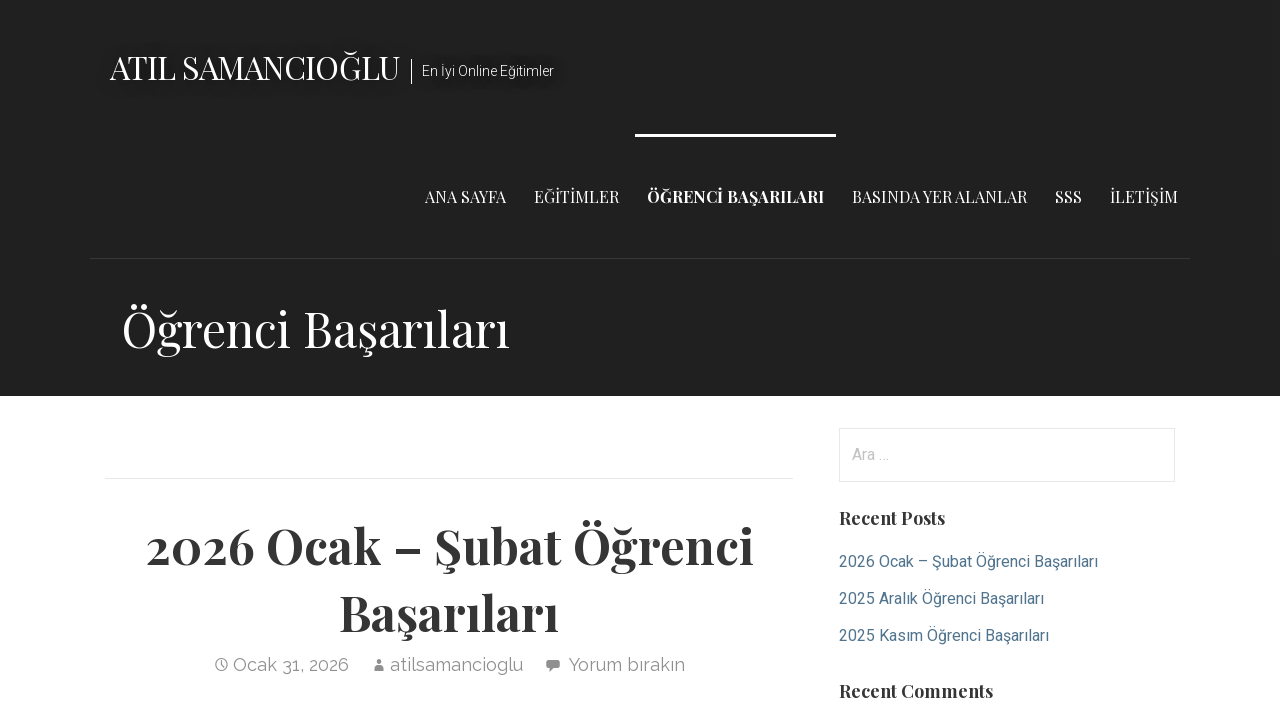

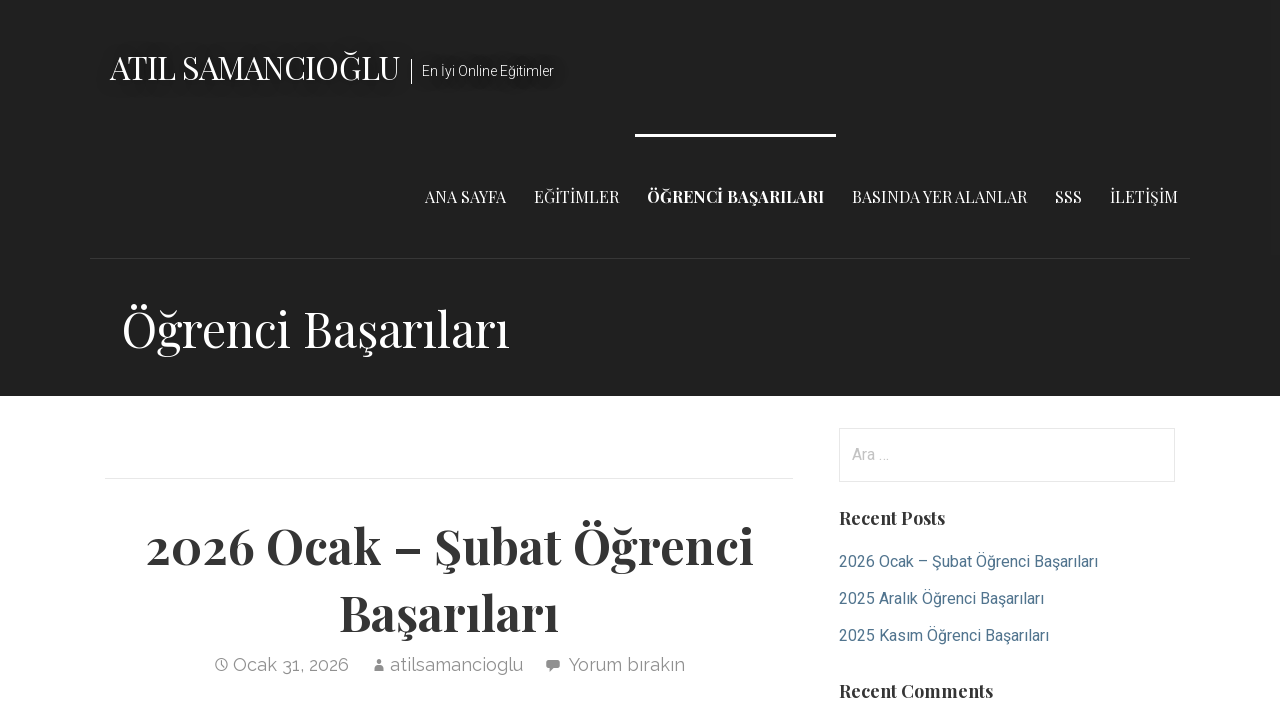